Tests adding jQuery Growl notifications to a page by injecting jQuery if not present, loading jQuery Growl library and styles, then displaying a notification message.

Starting URL: http://the-internet.herokuapp.com

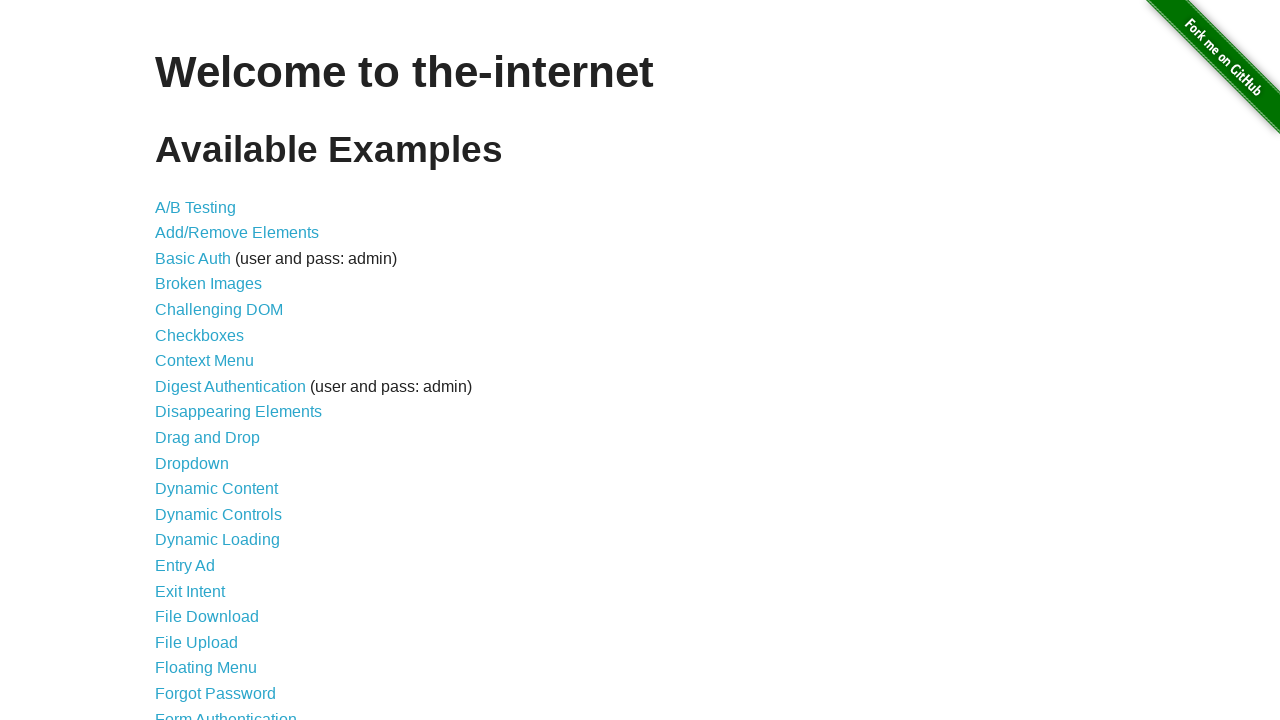

Injected jQuery library if not already present
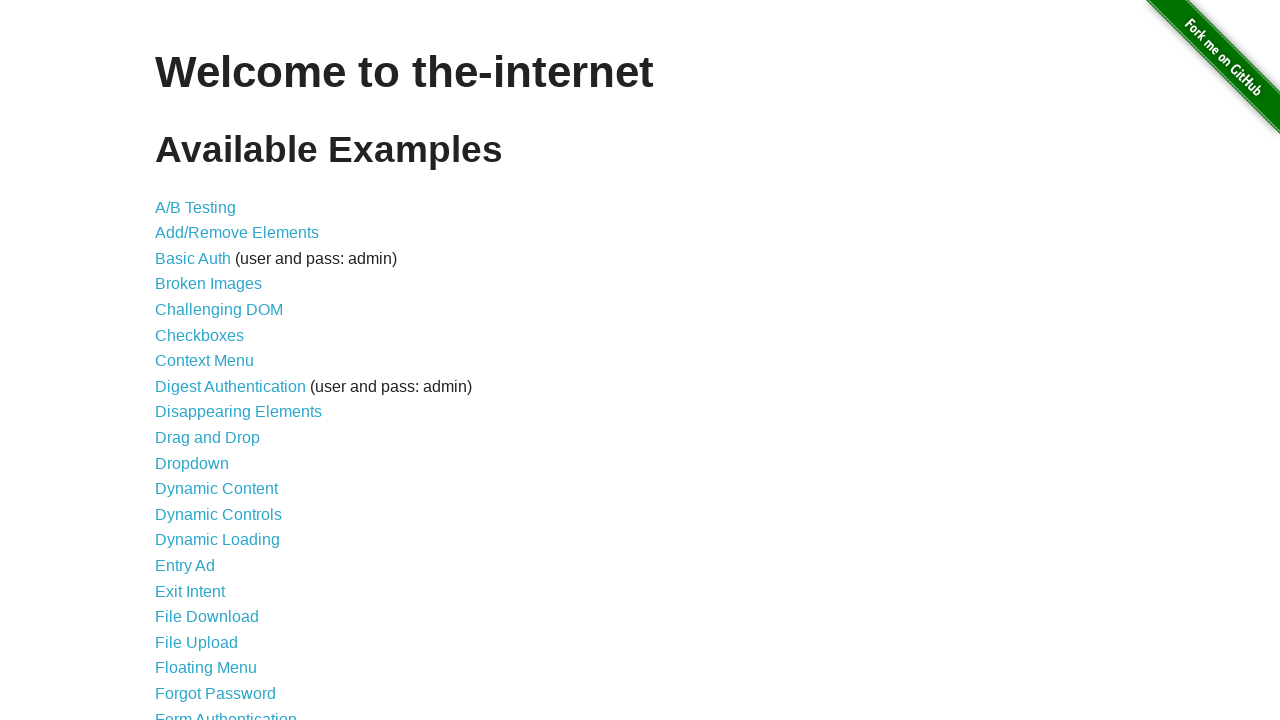

jQuery library loaded successfully
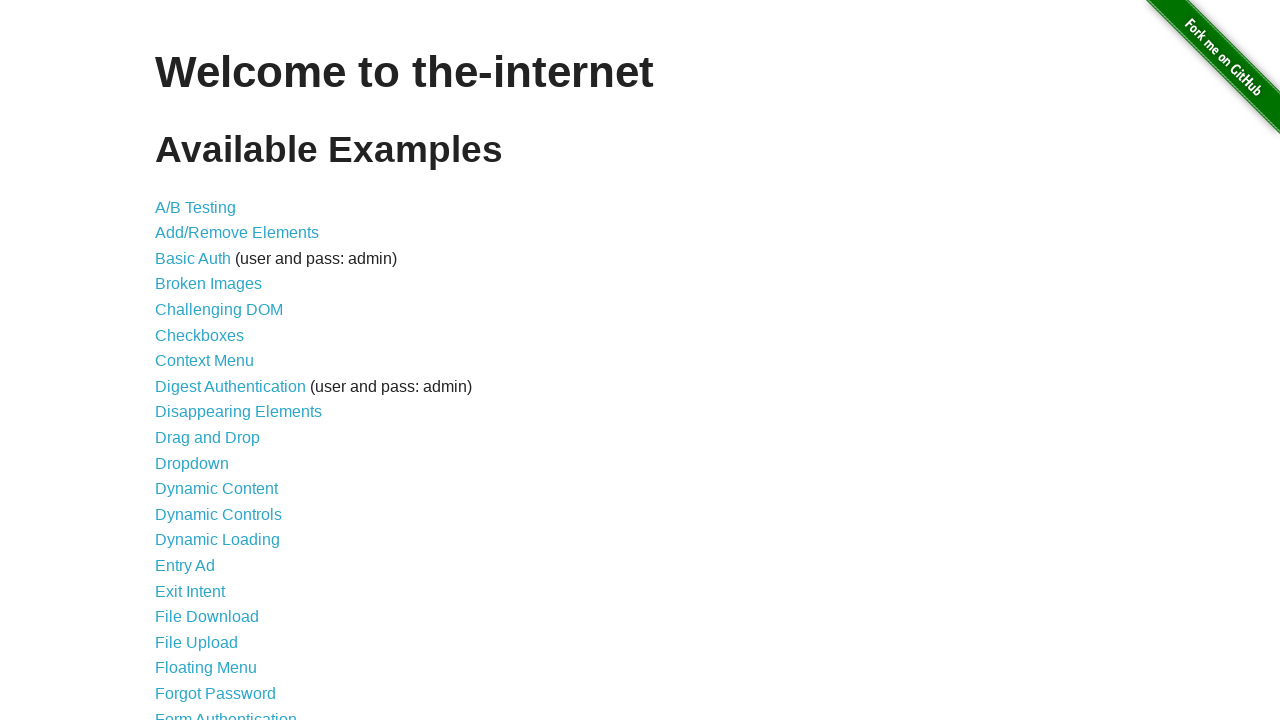

Loaded jQuery Growl library
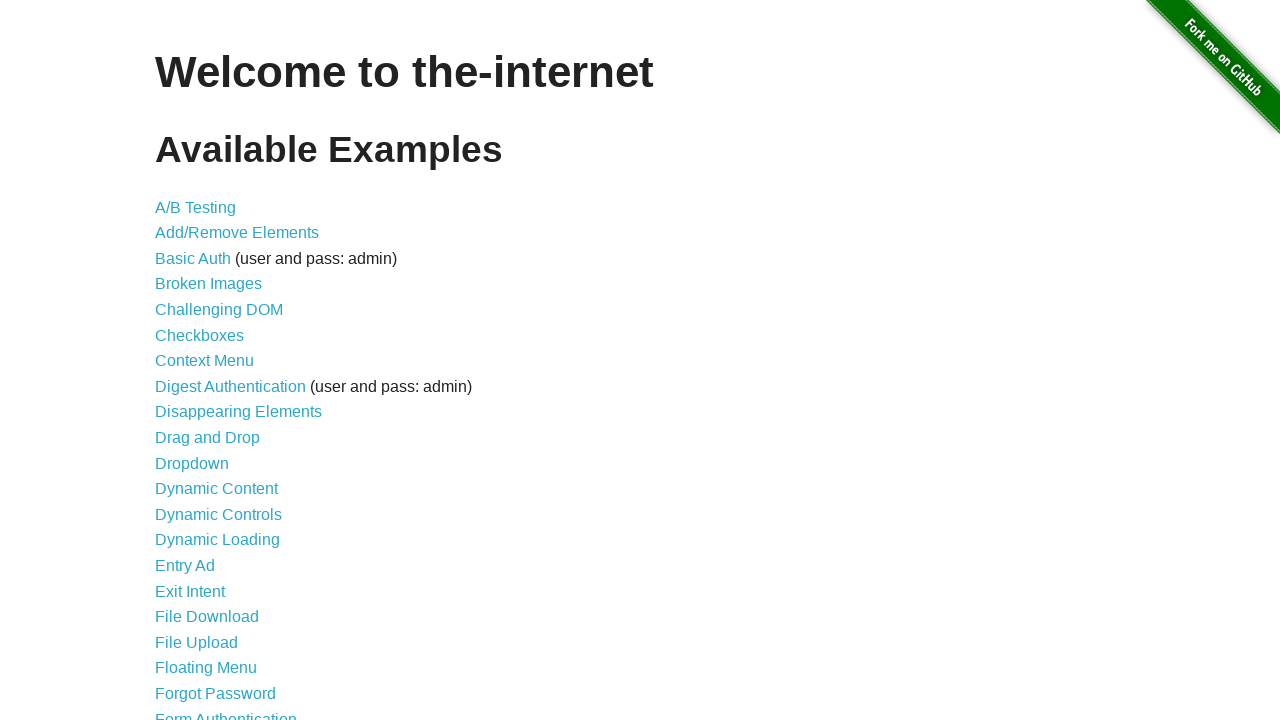

Added jQuery Growl CSS stylesheet to page
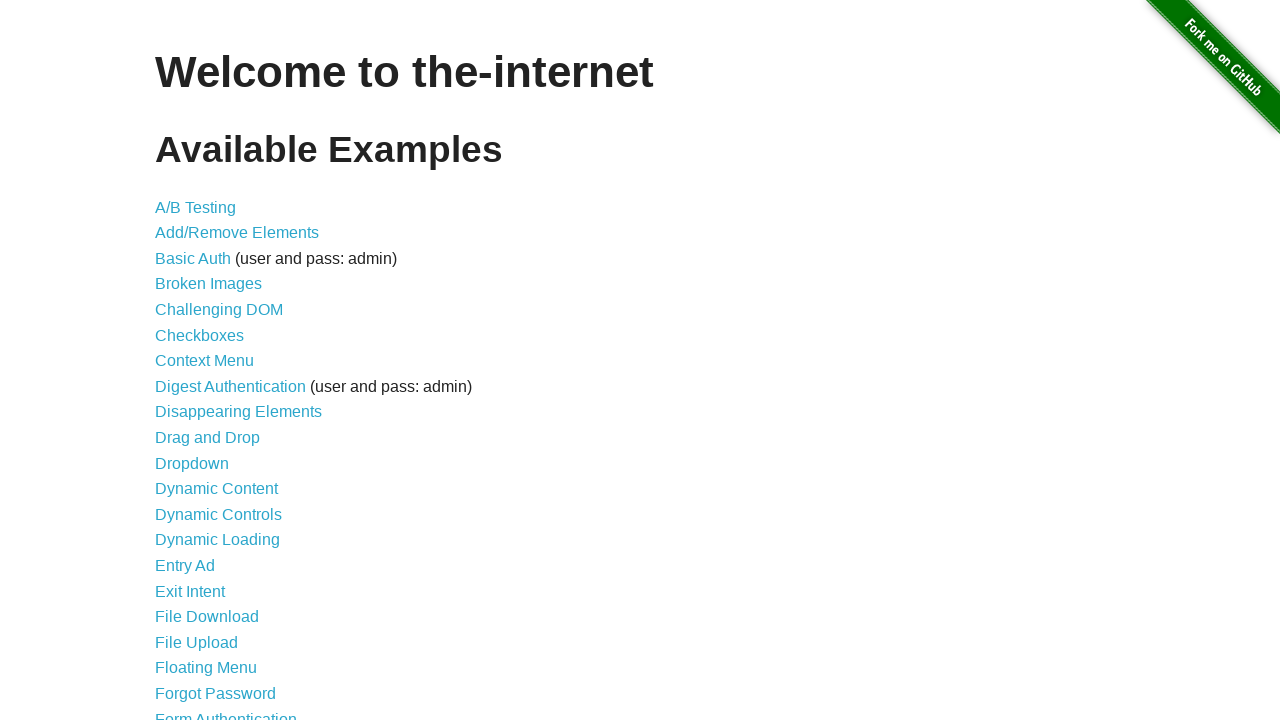

jQuery Growl function is available
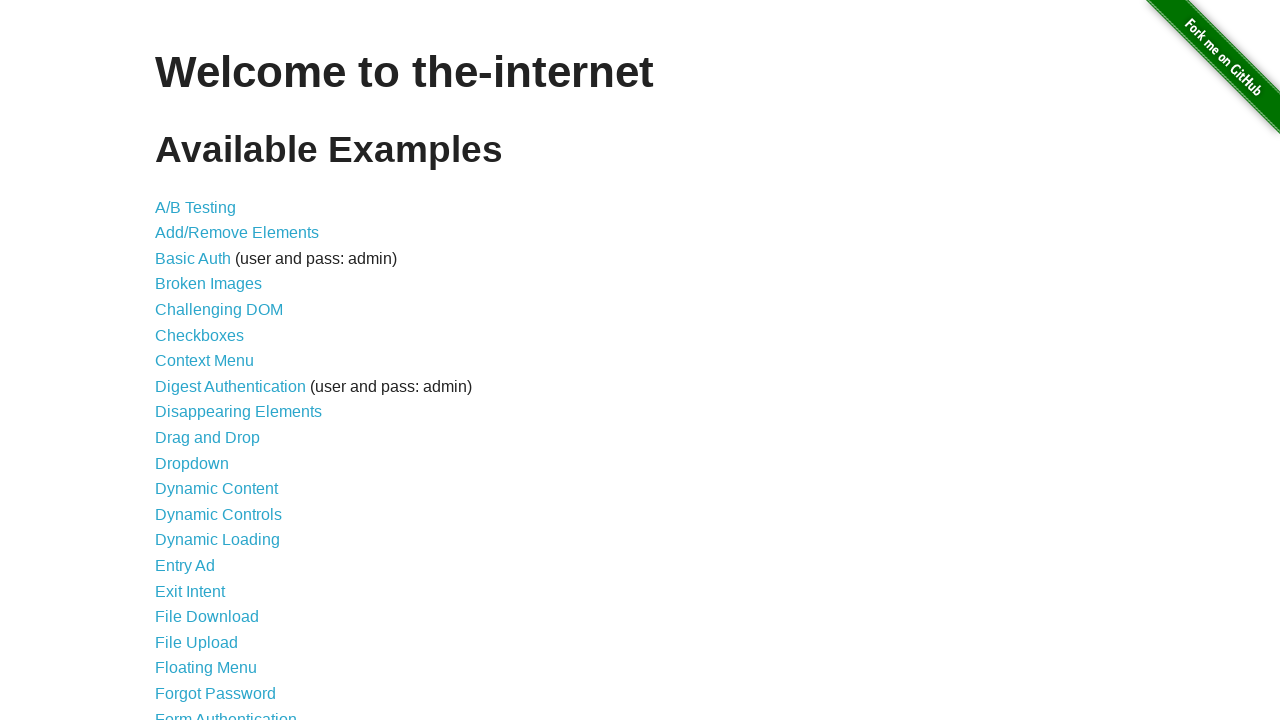

Displayed growl notification with title 'GET' and message '/'
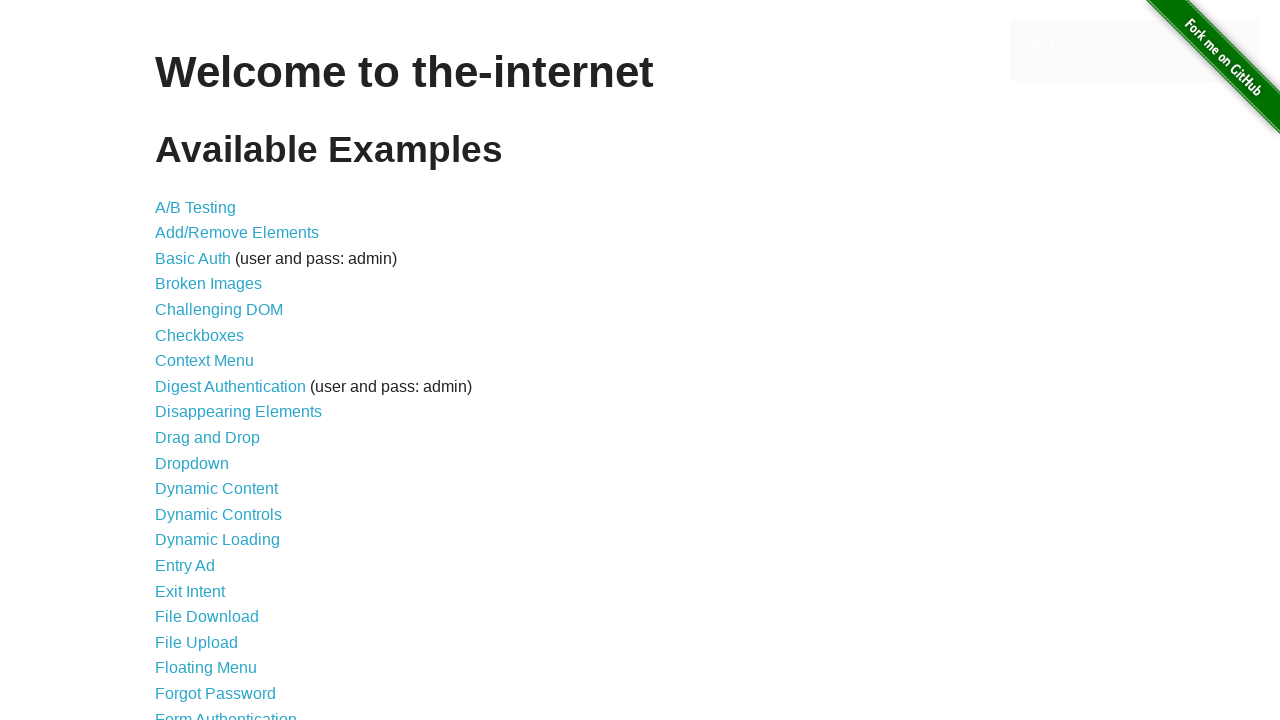

Growl notification element is visible on the page
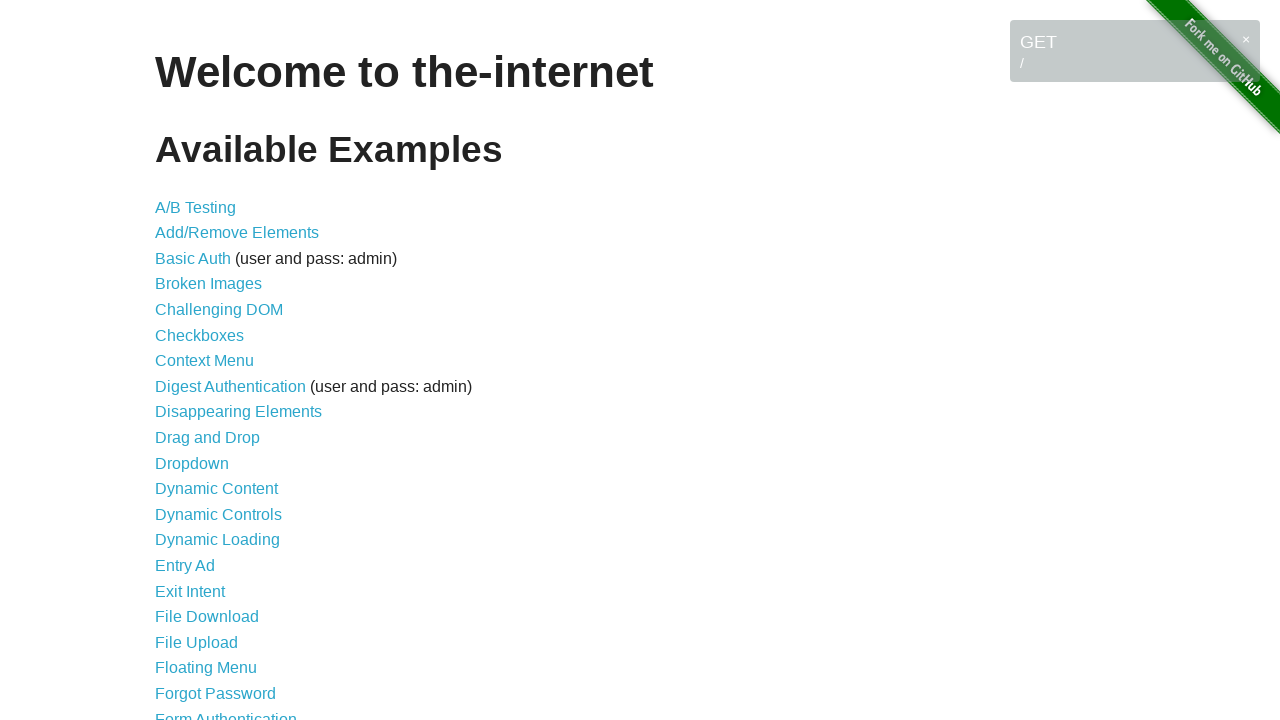

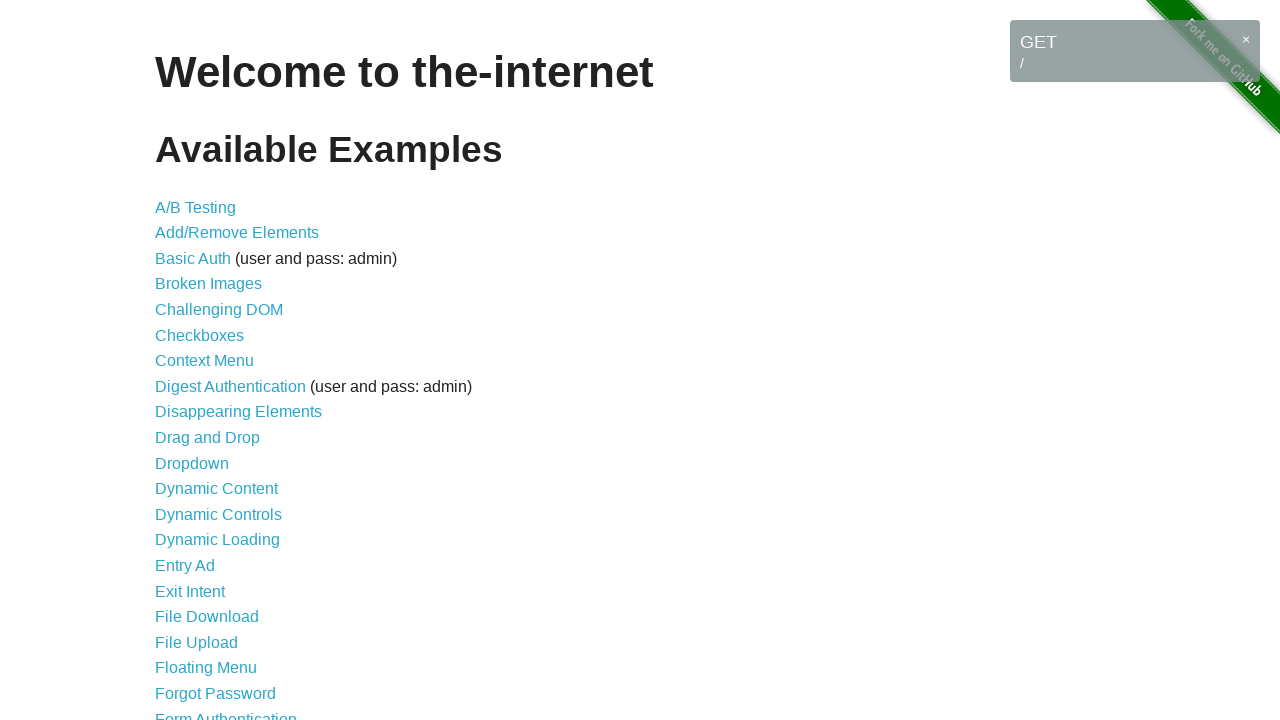